Tests JS Prompt by clicking the prompt button, dismissing the alert without entering text, and verifying the result shows null.

Starting URL: https://the-internet.herokuapp.com/javascript_alerts

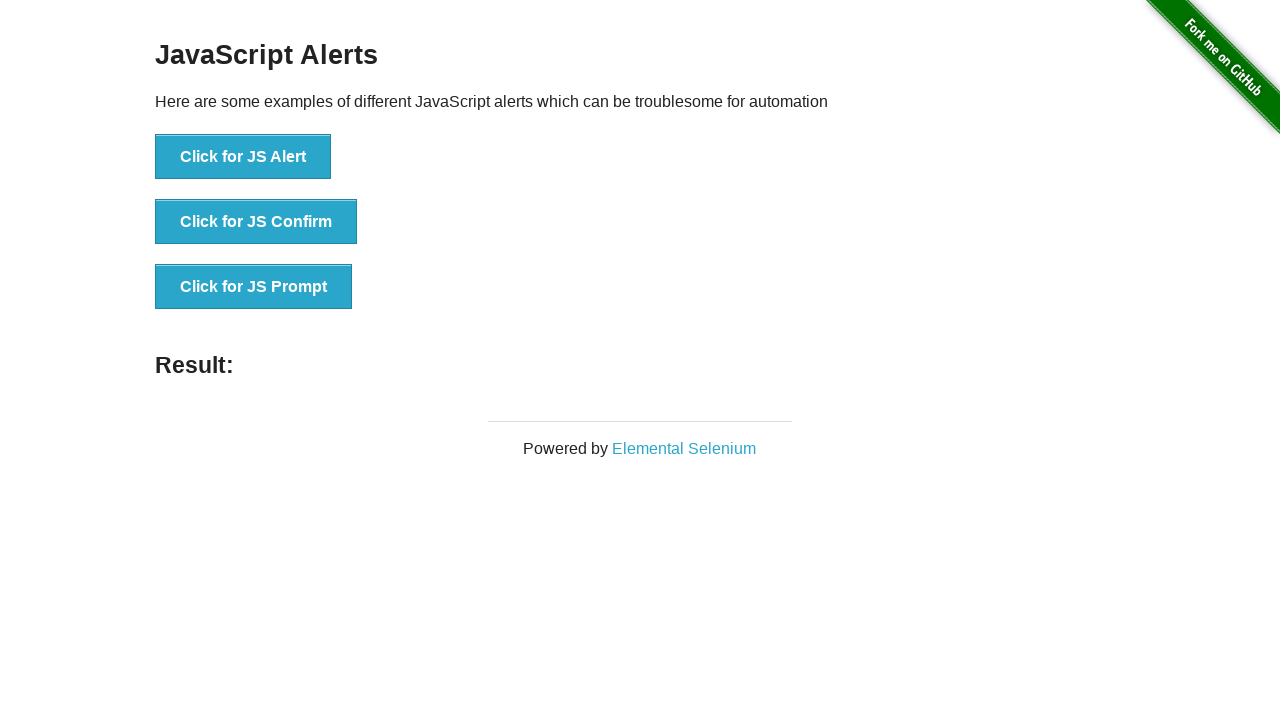

Set up dialog handler to dismiss prompts
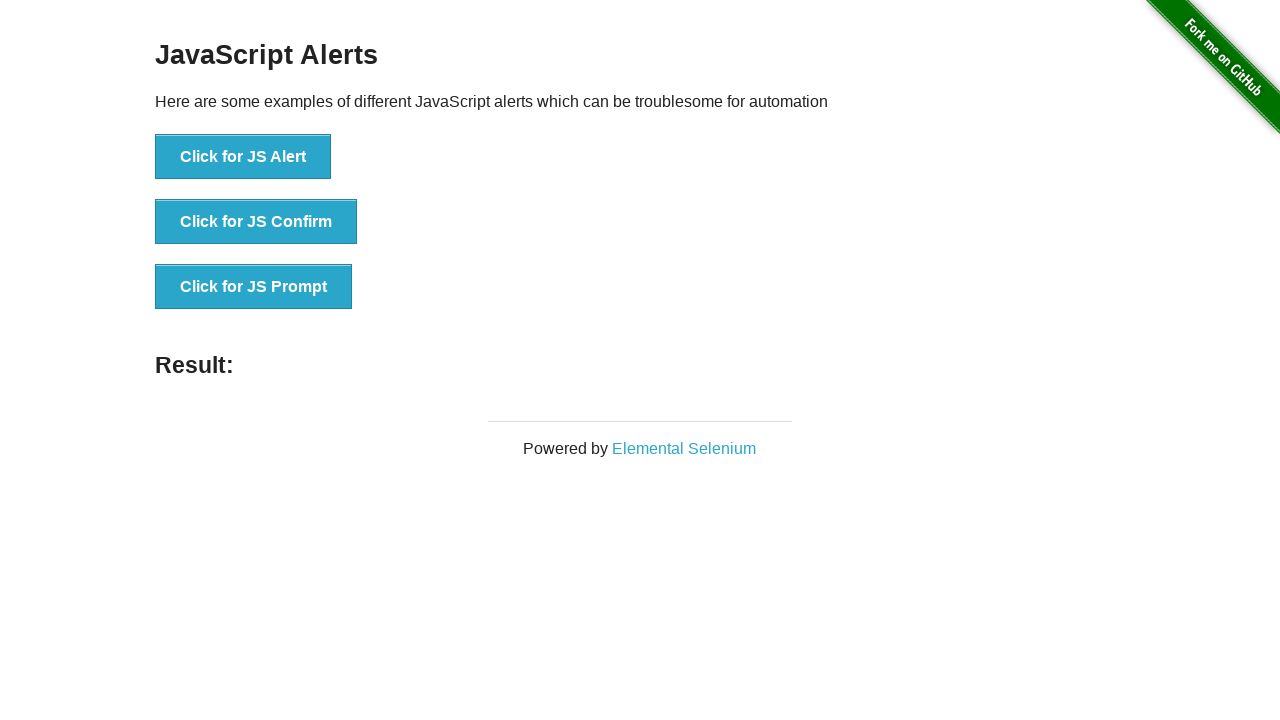

Clicked JS Prompt button at (254, 287) on button[onclick*='jsPrompt']
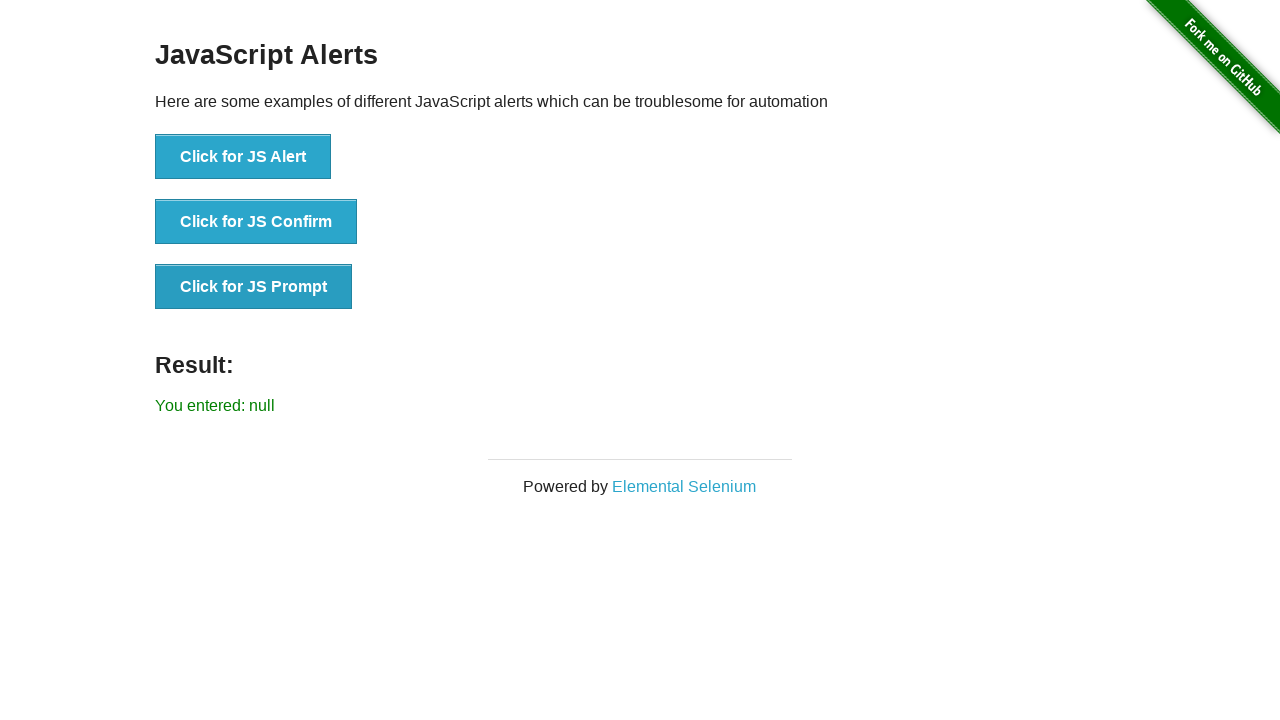

Waited for result message to appear
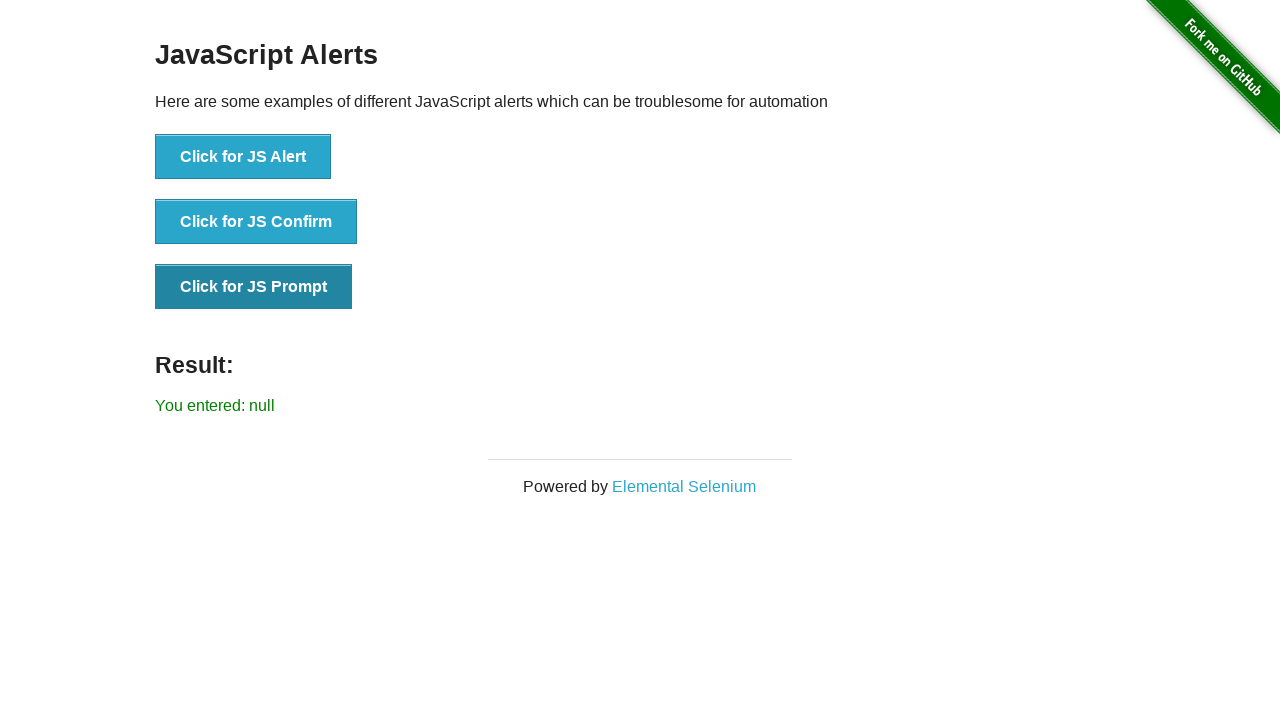

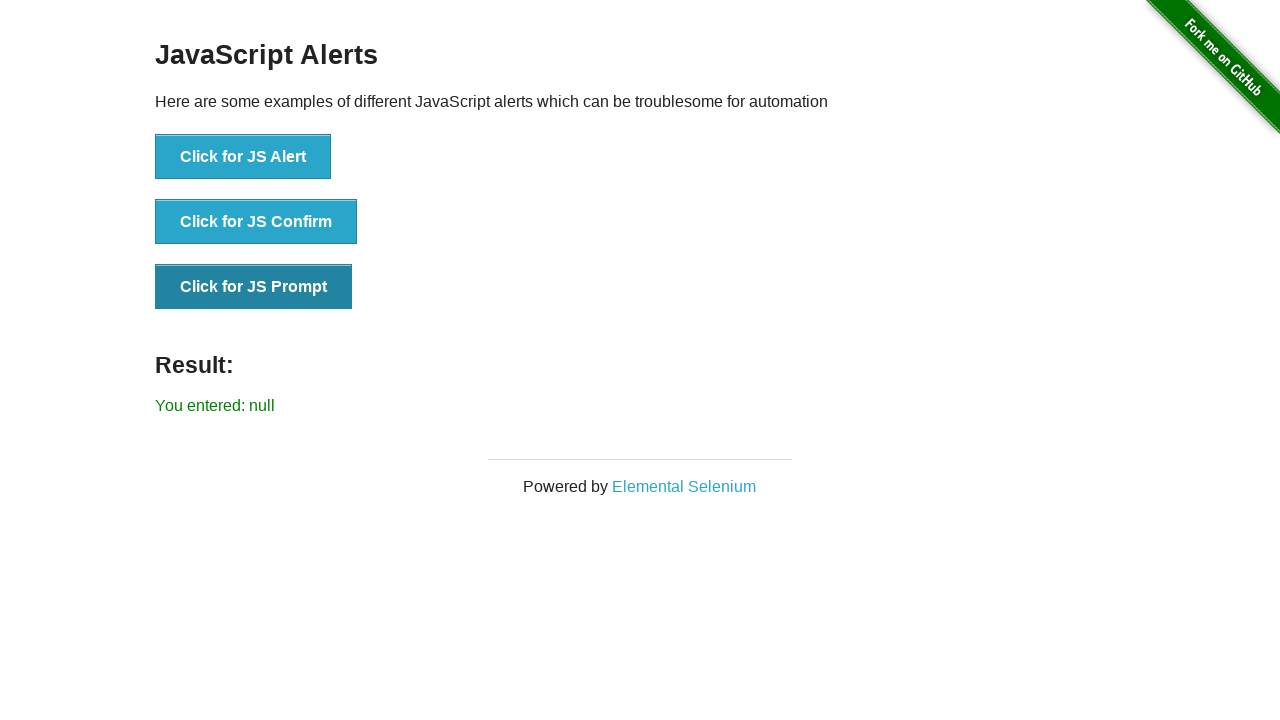